Tests number input field functionality by entering a value, clearing it, and entering a different value

Starting URL: http://the-internet.herokuapp.com/inputs

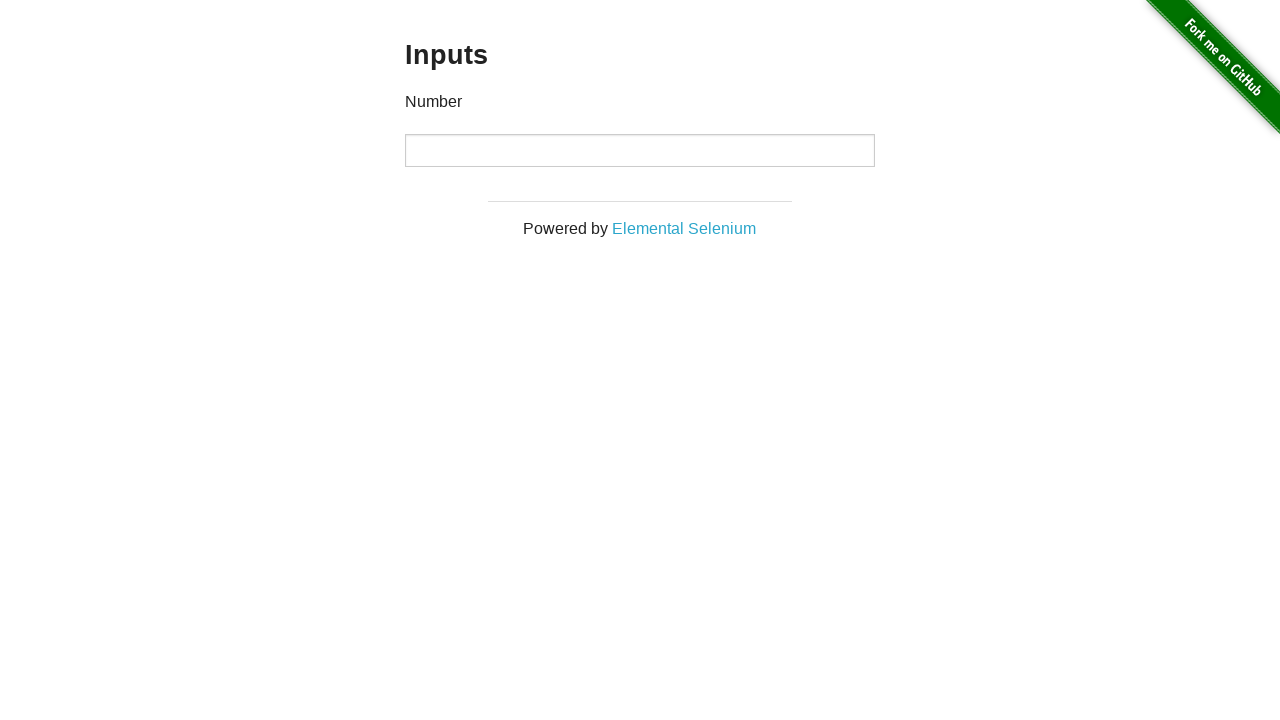

Filled number input field with value '1000' on input[type='number']
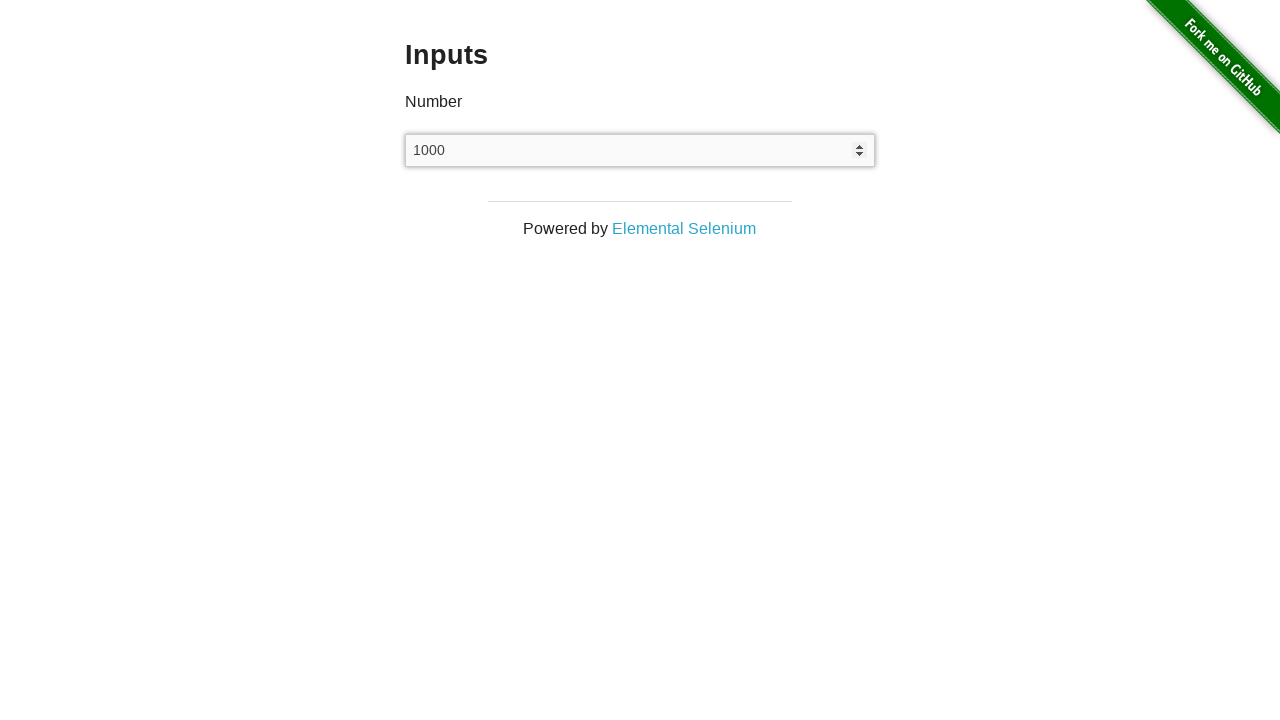

Cleared the number input field on input[type='number']
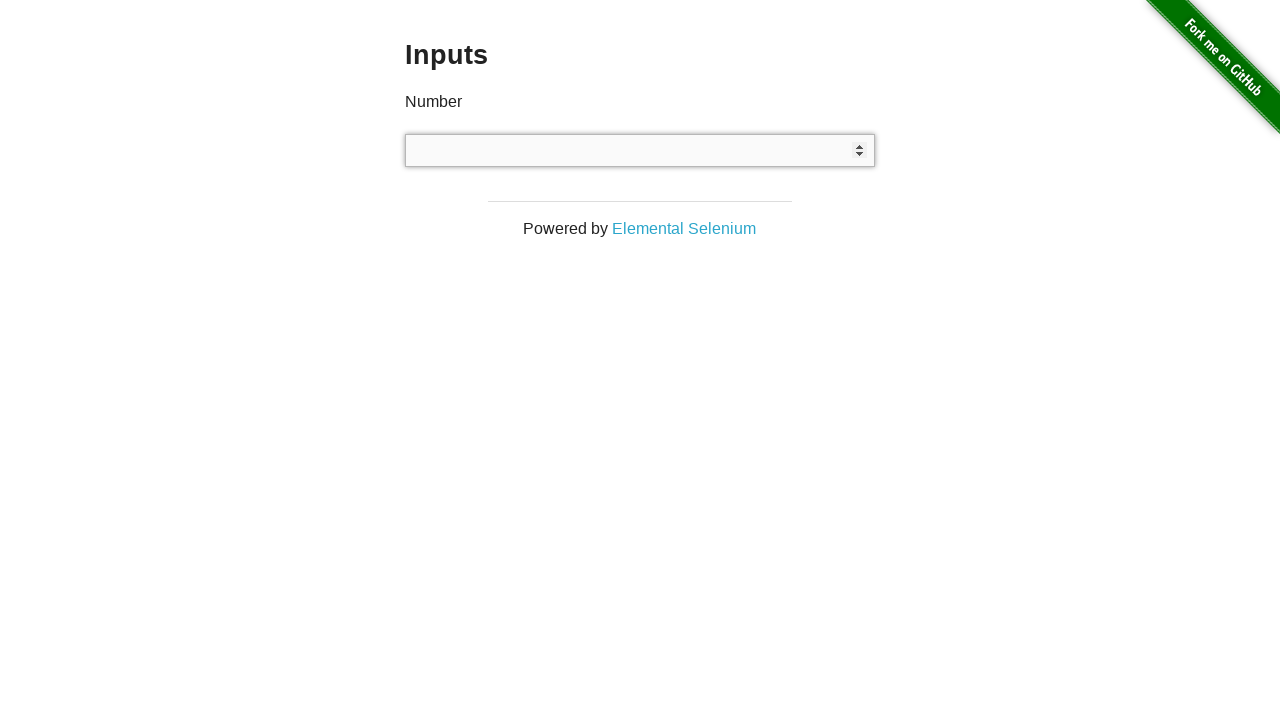

Filled number input field with value '999' on input[type='number']
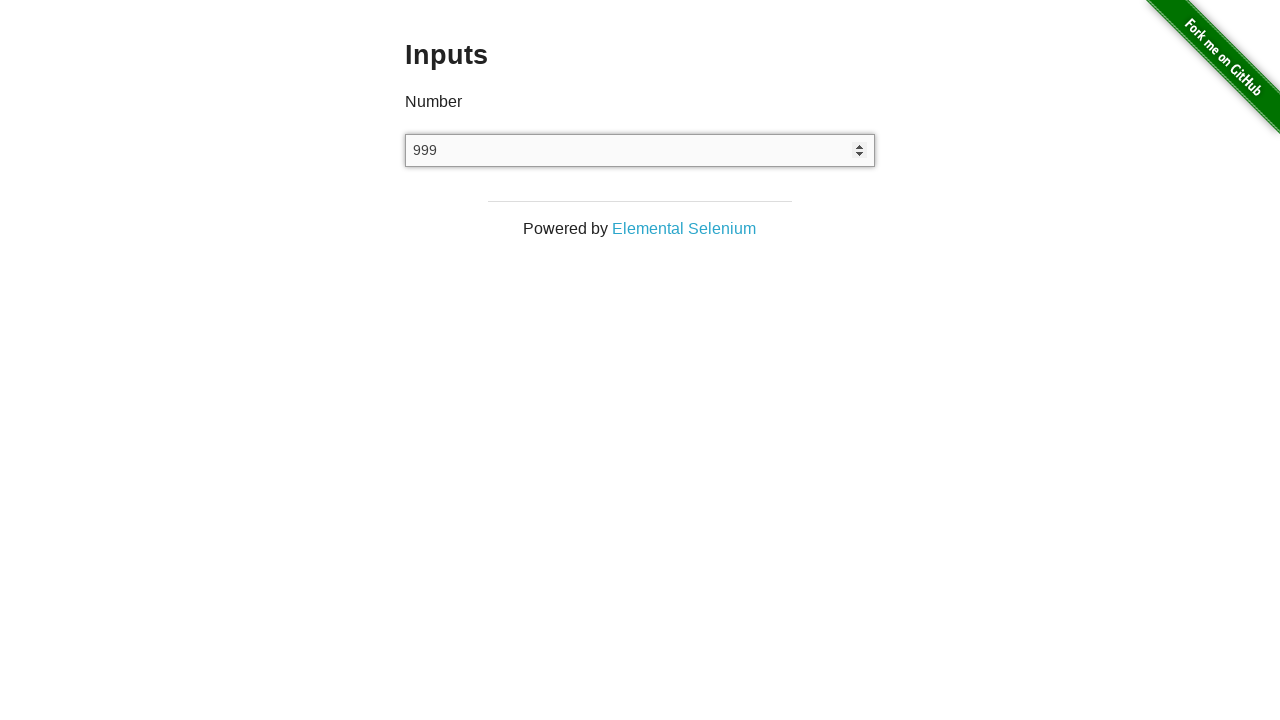

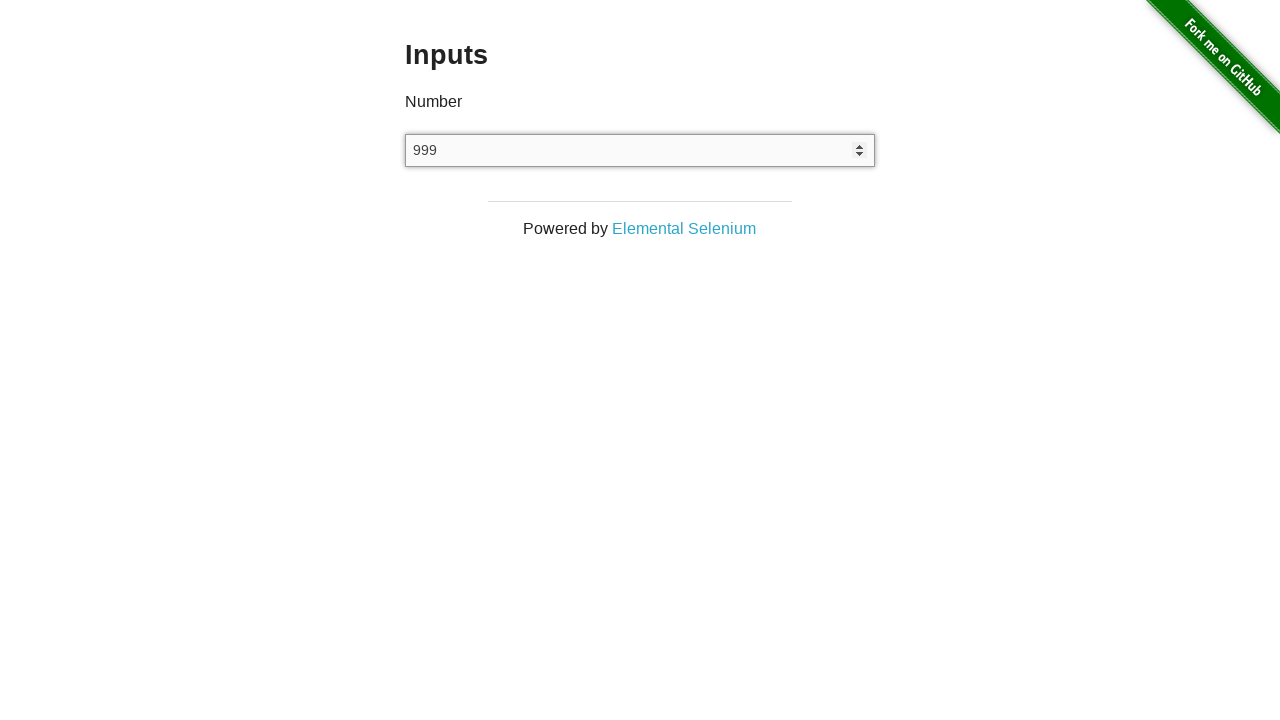